Tests drag and drop functionality by manually dragging an element and dropping it onto a target drop zone using mouse hover and click actions

Starting URL: https://demoqa.com/droppable

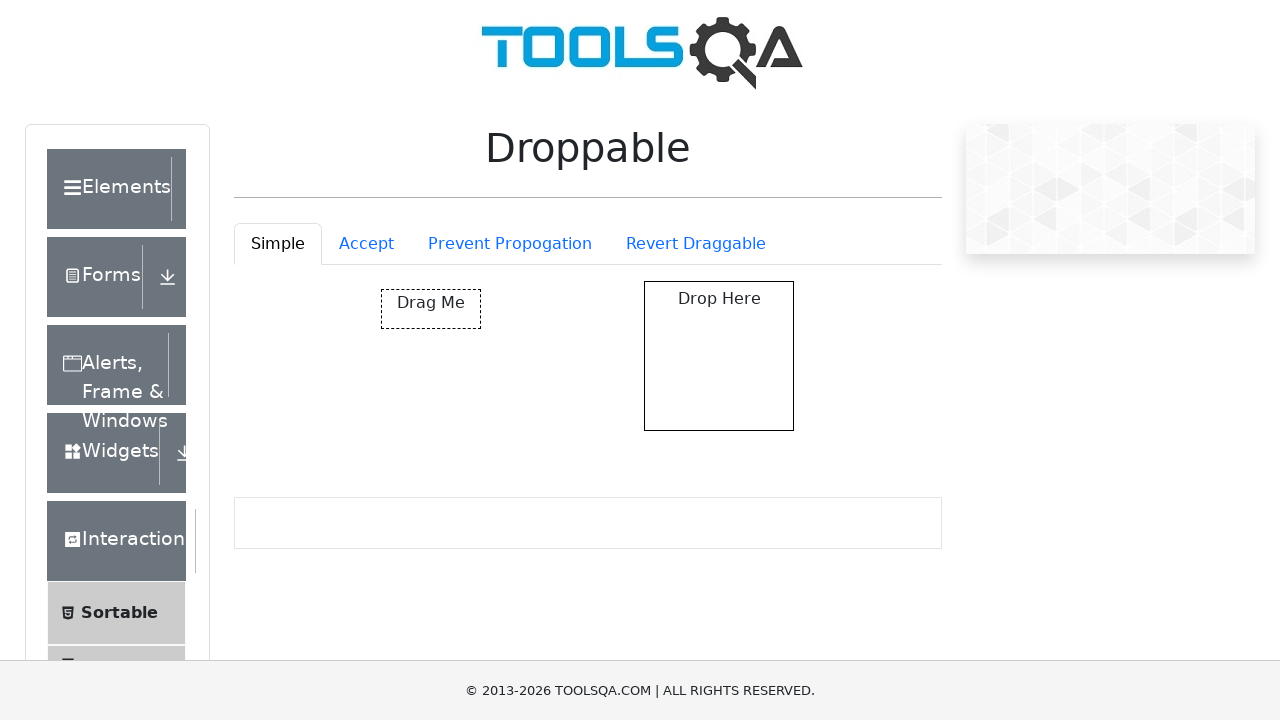

Hovered over the draggable element 'Drag me' at (431, 309) on internal:text="Drag me"i >> nth=0
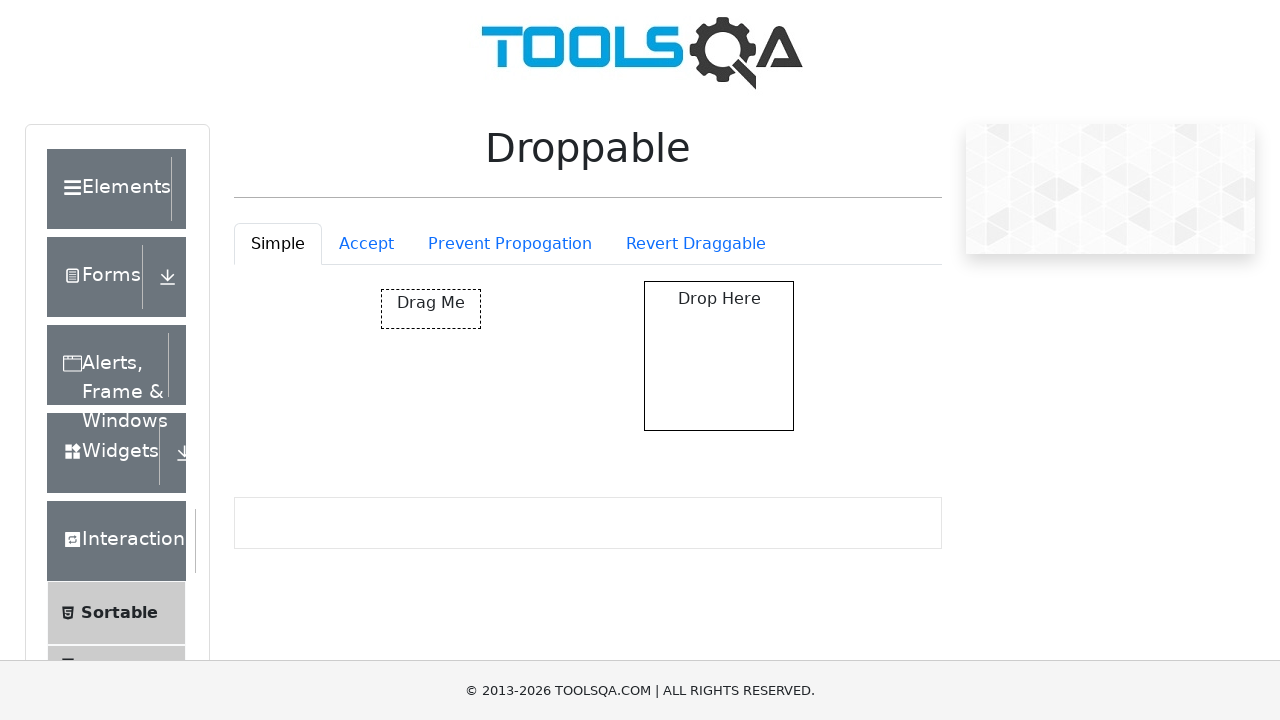

Pressed mouse button down to initiate drag at (431, 309)
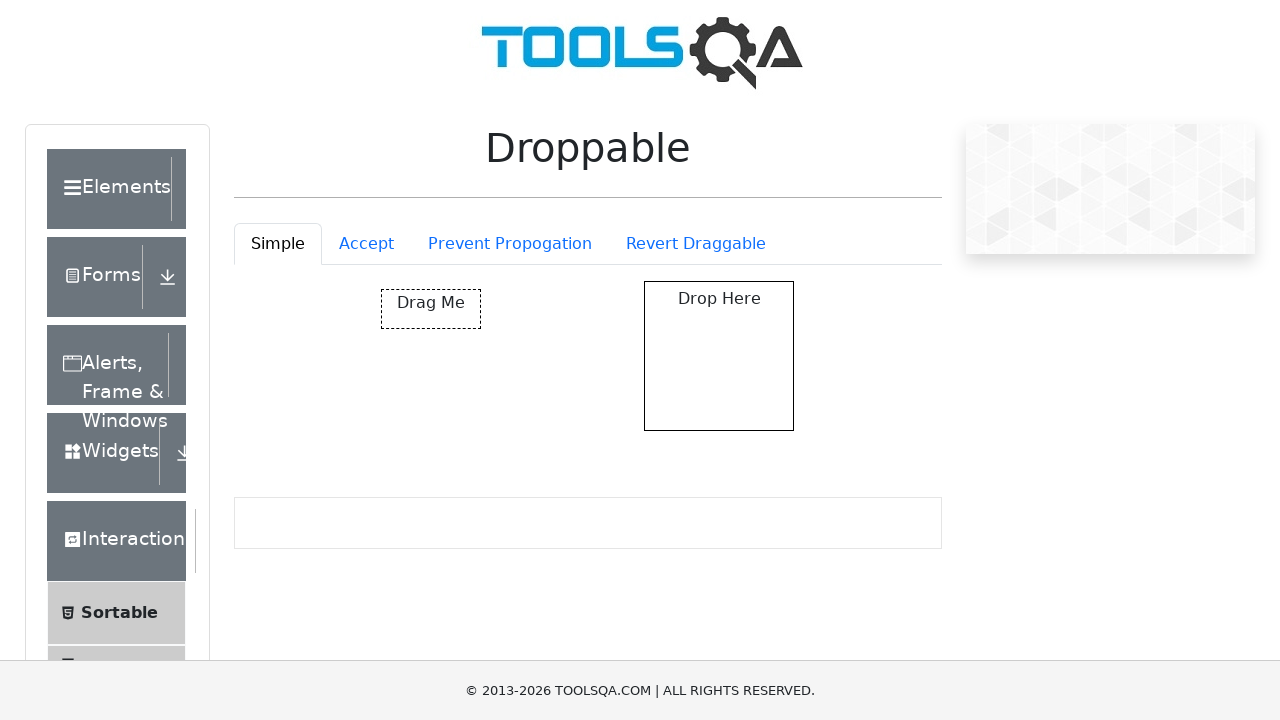

Hovered over the drop target 'Drop here' while dragging at (719, 299) on internal:text="Drop here"i >> nth=0
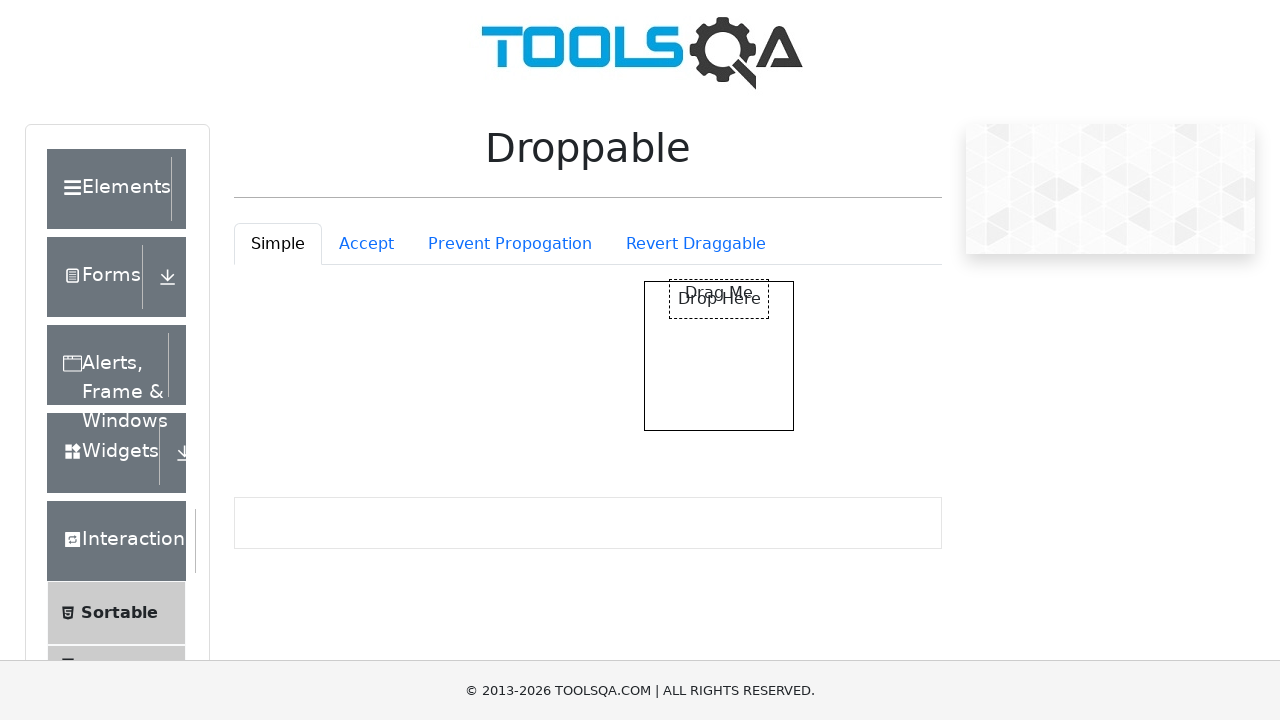

Released mouse button to complete the drop operation at (719, 299)
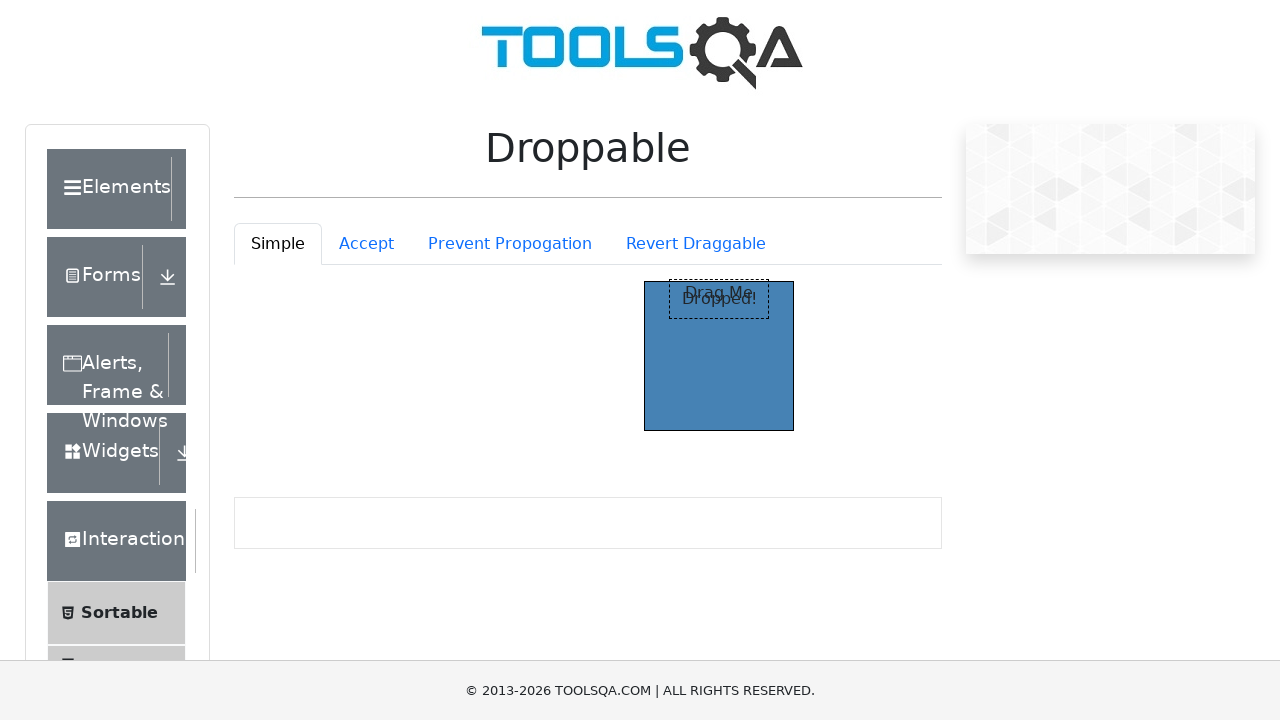

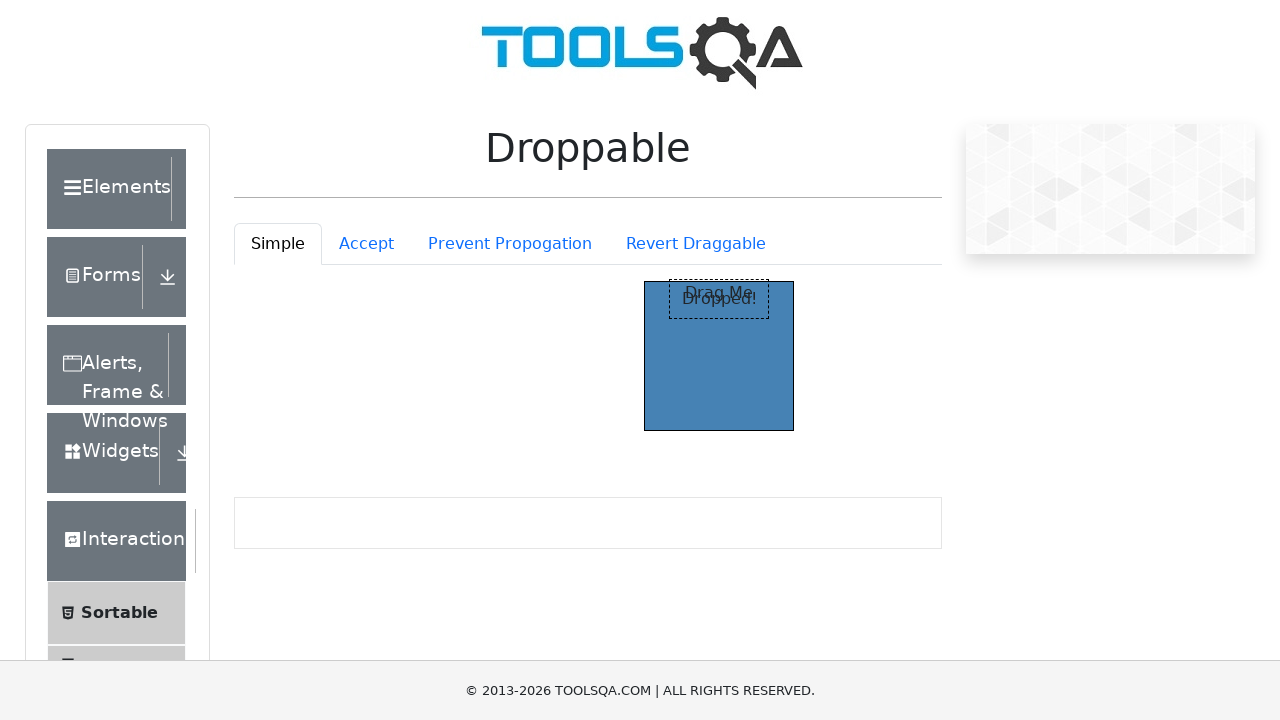